Tests that a number input field has an empty initial value by clicking on it and checking its value attribute

Starting URL: https://the-internet.herokuapp.com/inputs

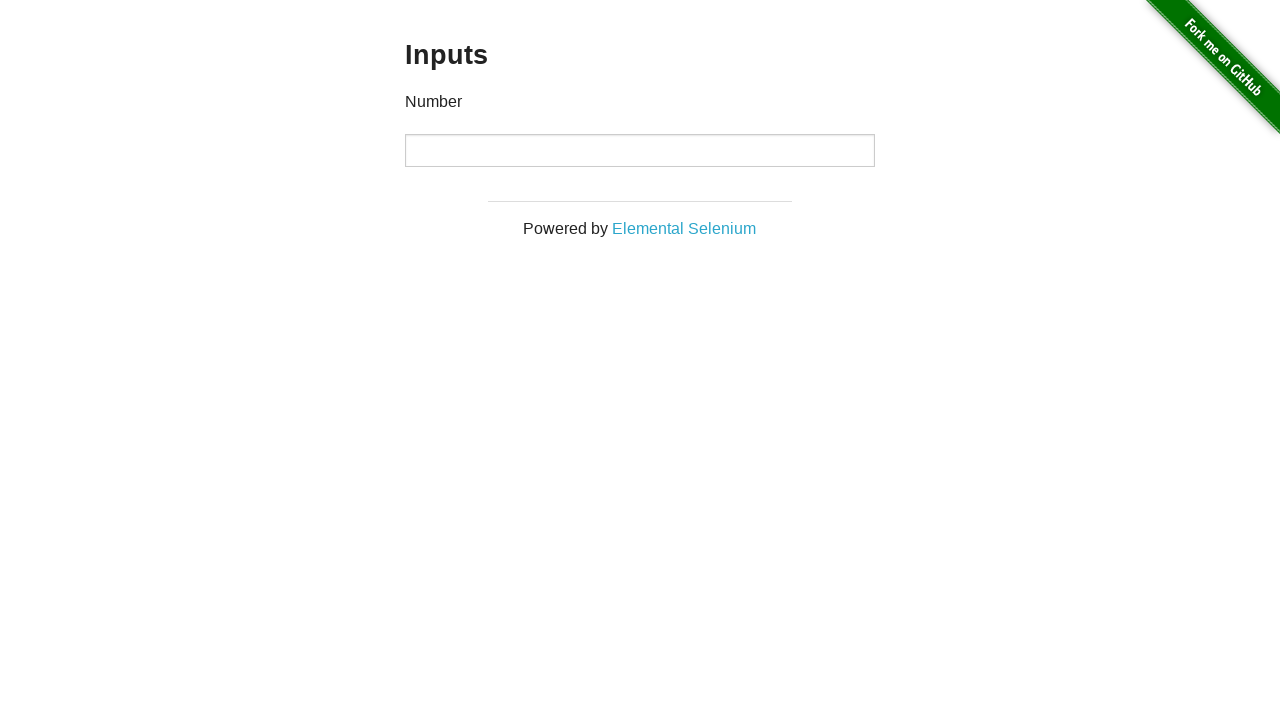

Clicked on the number input field at (640, 150) on xpath=//input[@type='number']
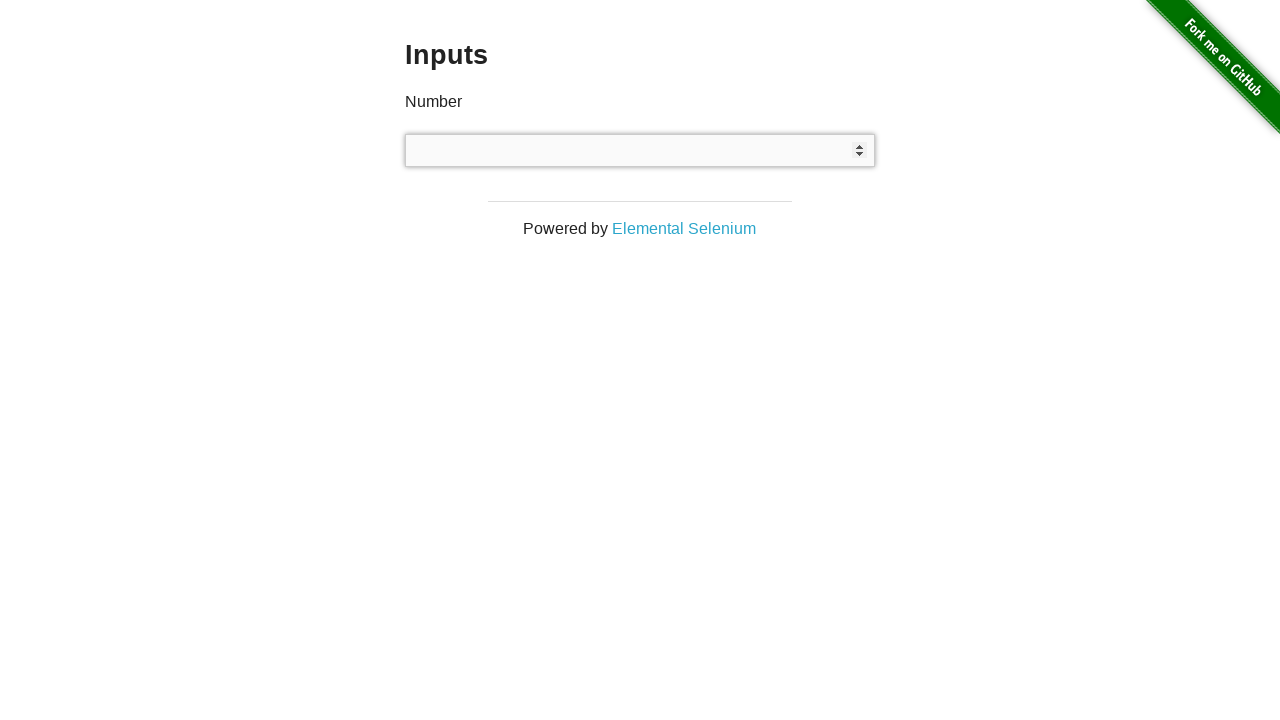

Retrieved the initial value from the number input field
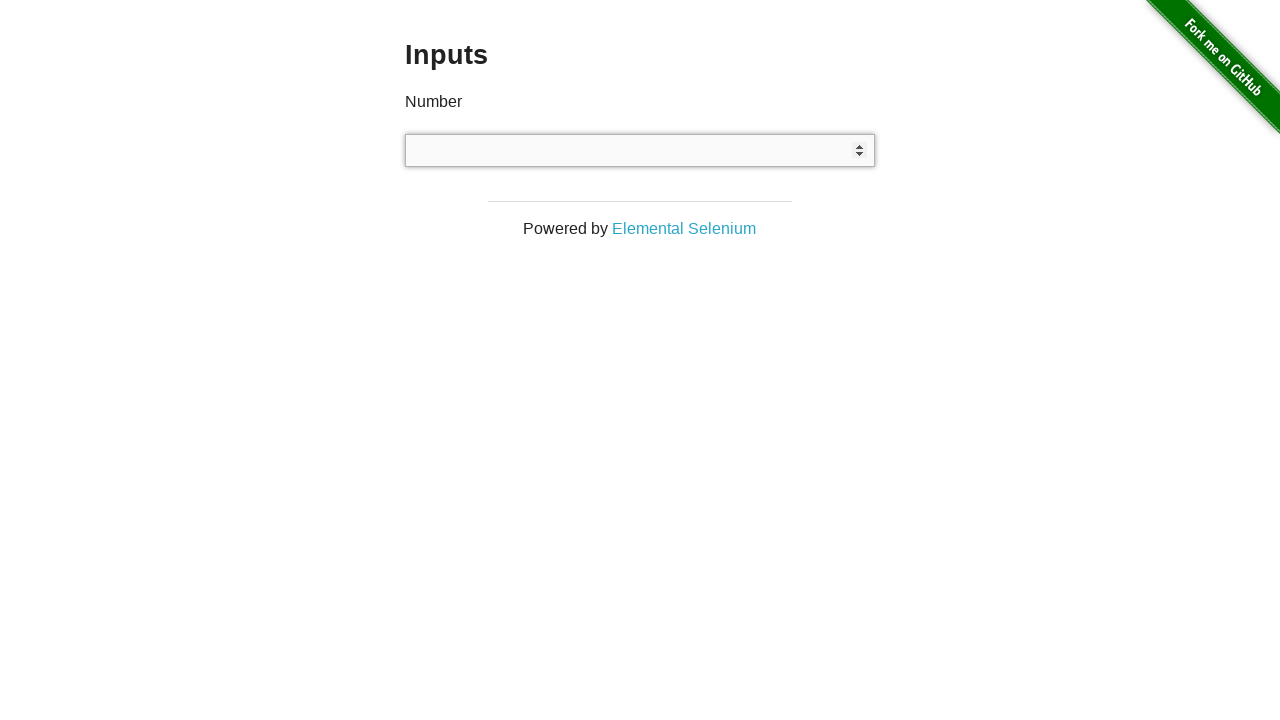

Verified that the initial value is empty
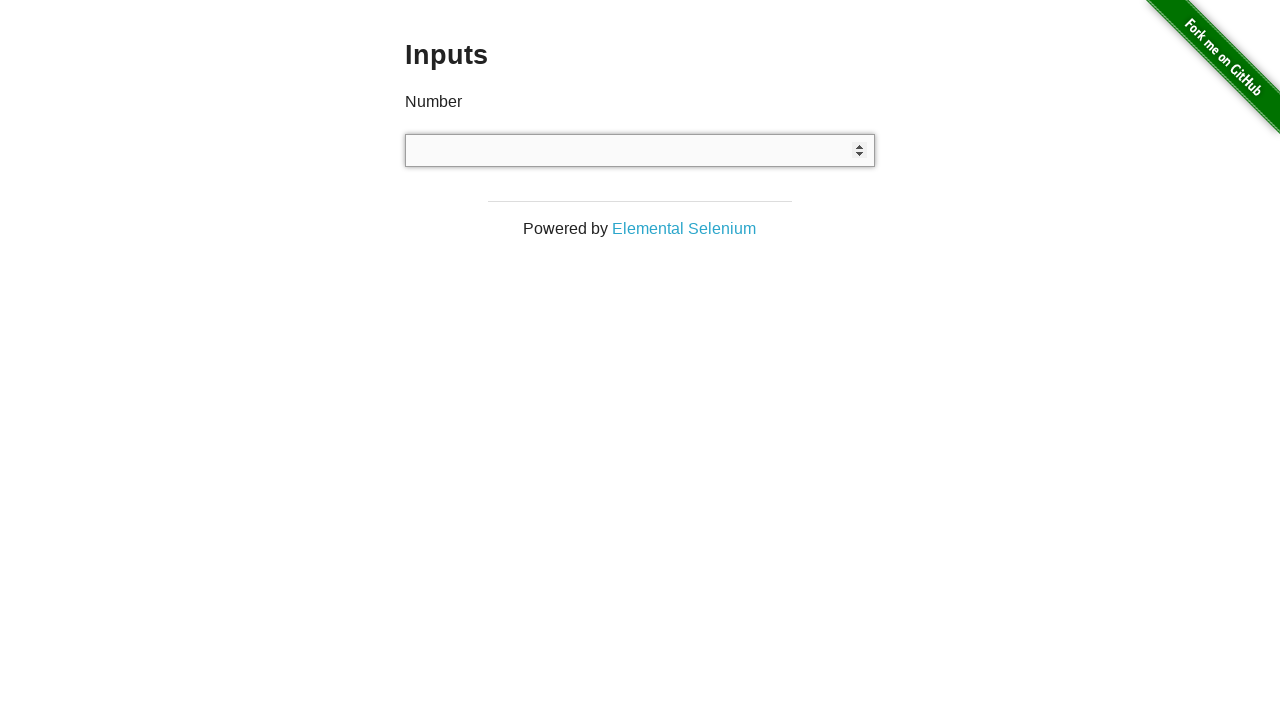

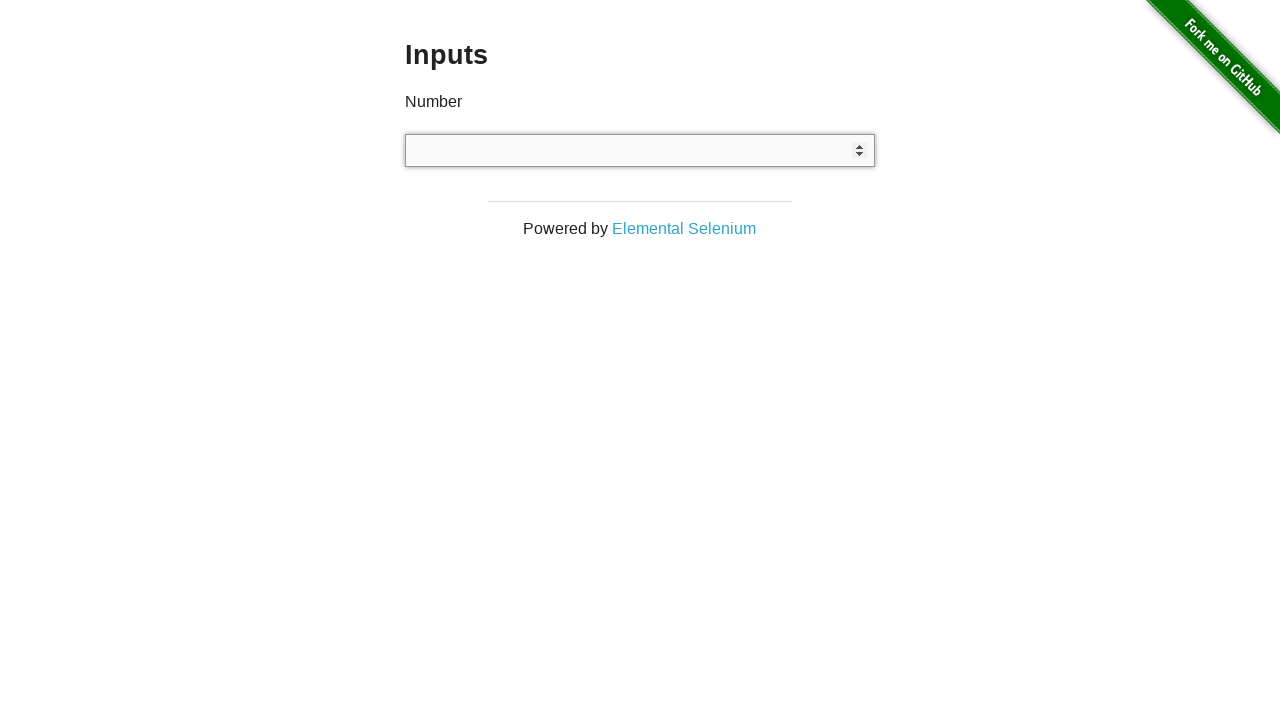